Tests alert dialog handling by clicking a button that triggers an alert and accepting it

Starting URL: https://testautomationpractice.blogspot.com/

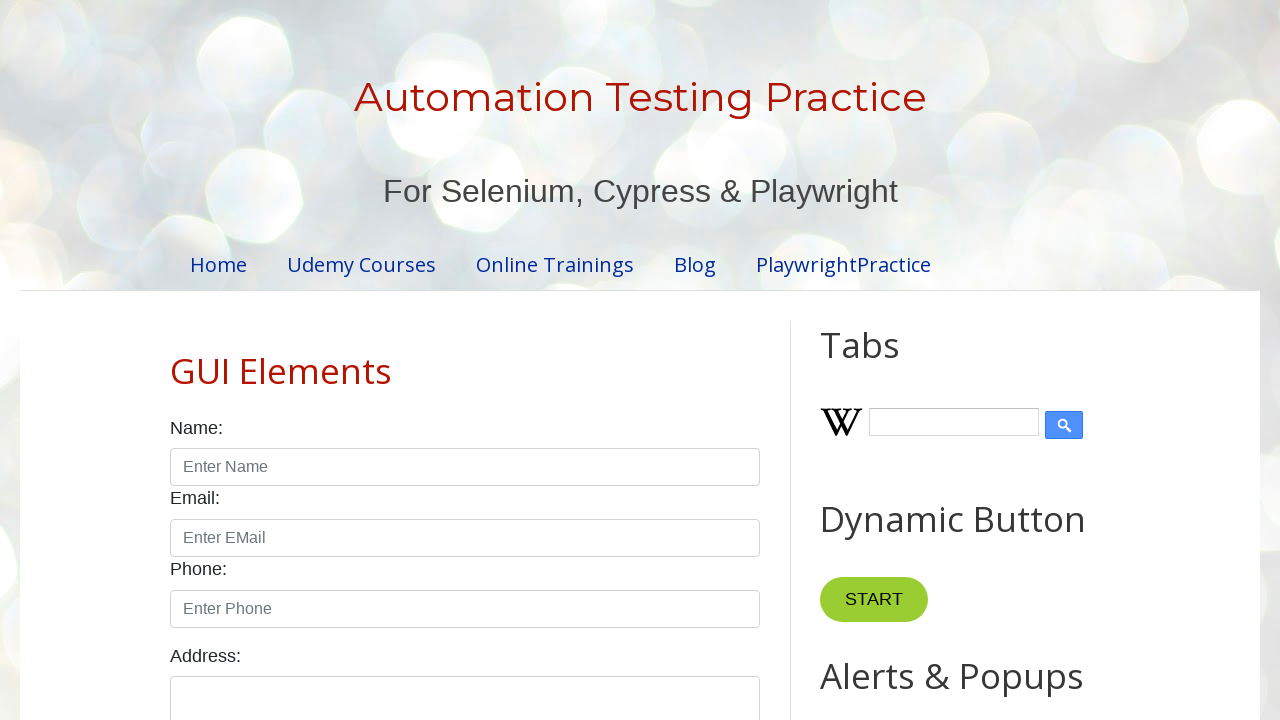

Set up dialog handler to accept all alerts
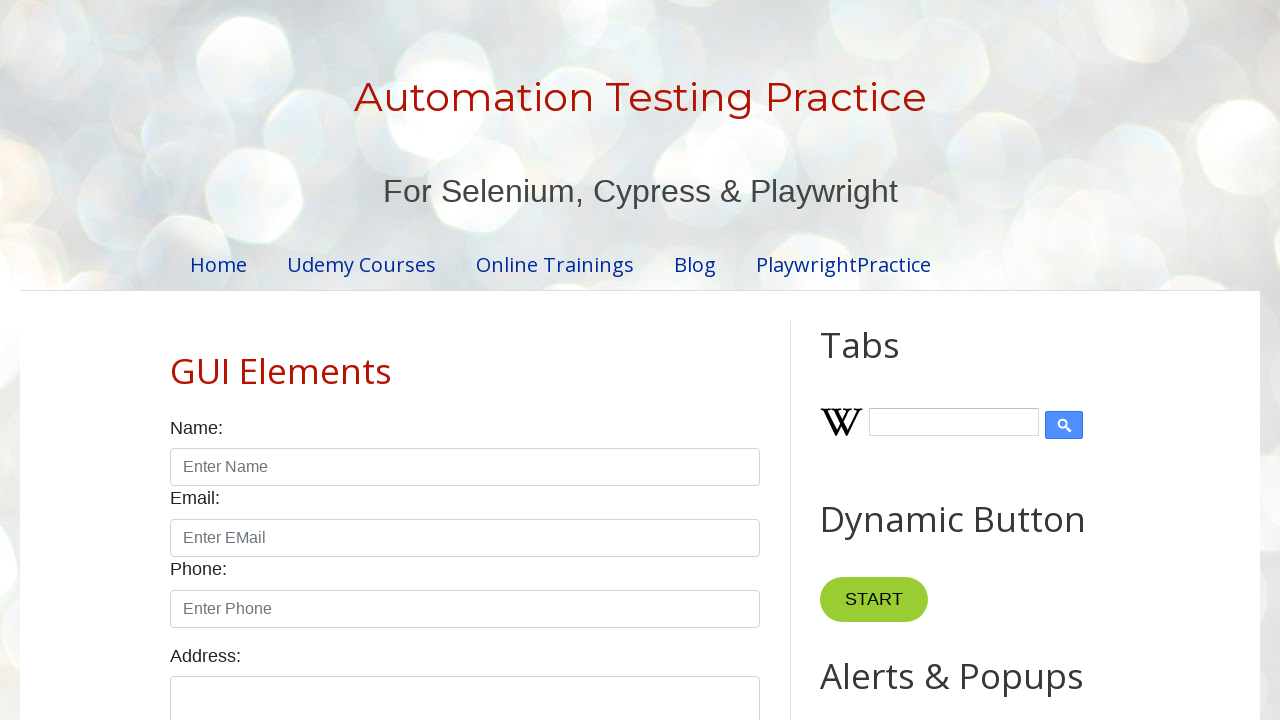

Clicked alert button to trigger alert dialog at (888, 361) on #alertBtn
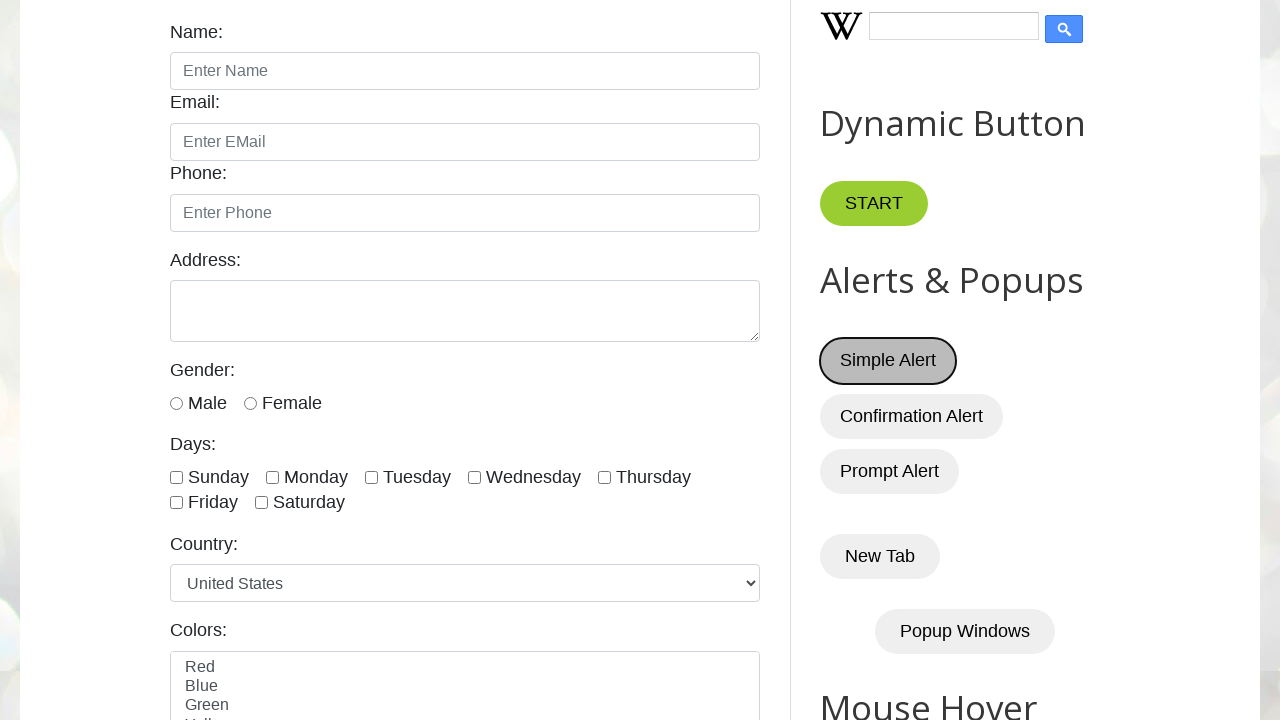

Waited for alert dialog to be handled
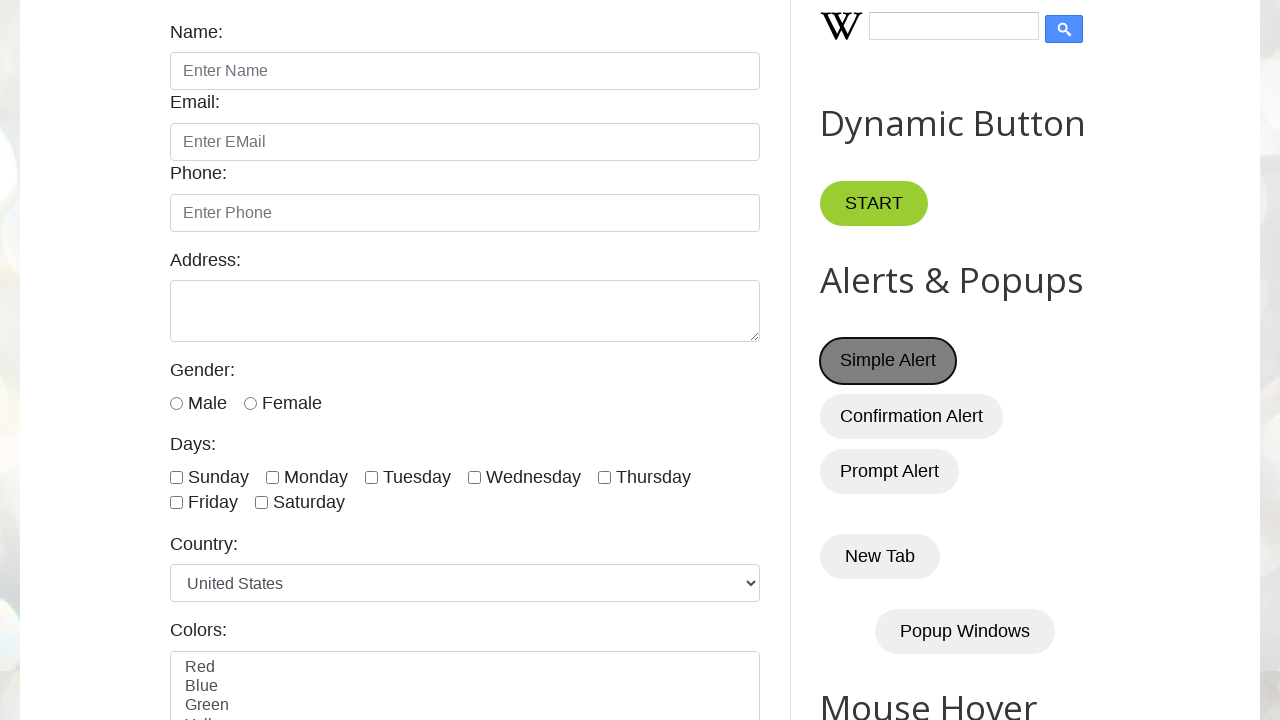

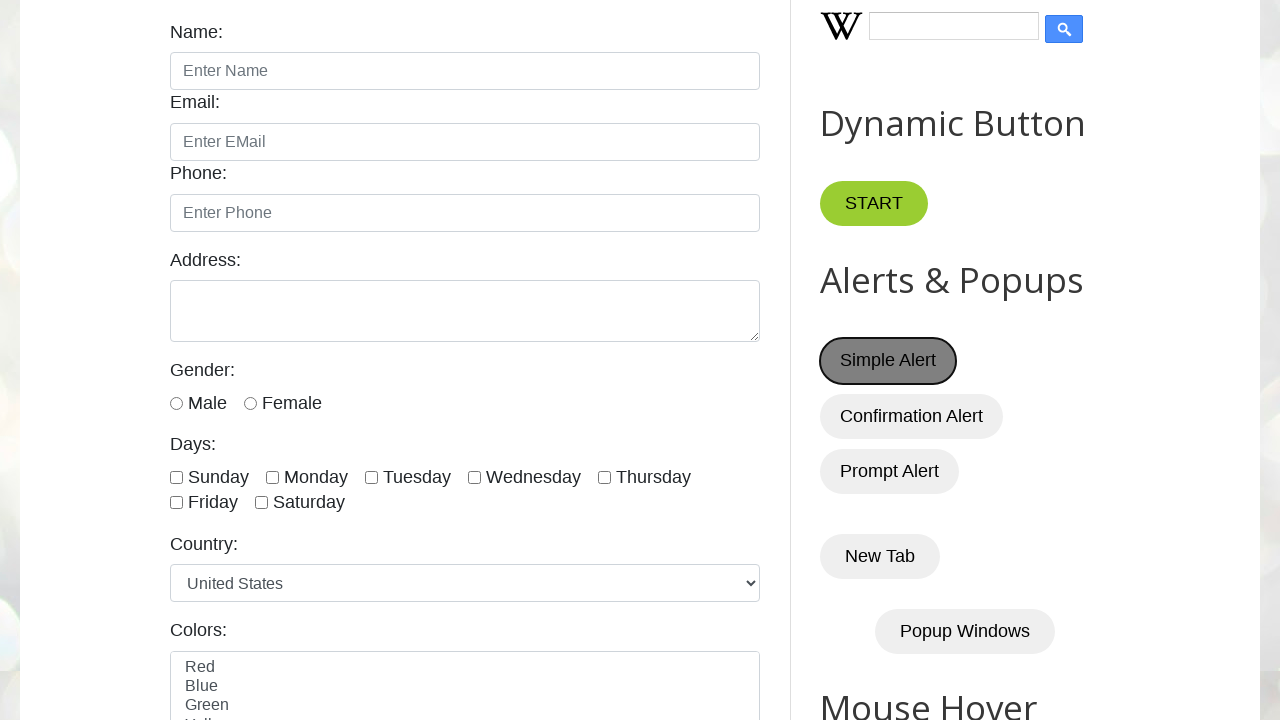